Tests checkbox functionality by clicking to select, verifying selection state, clicking to unselect, and counting total checkboxes on the page

Starting URL: https://rahulshettyacademy.com/AutomationPractice/

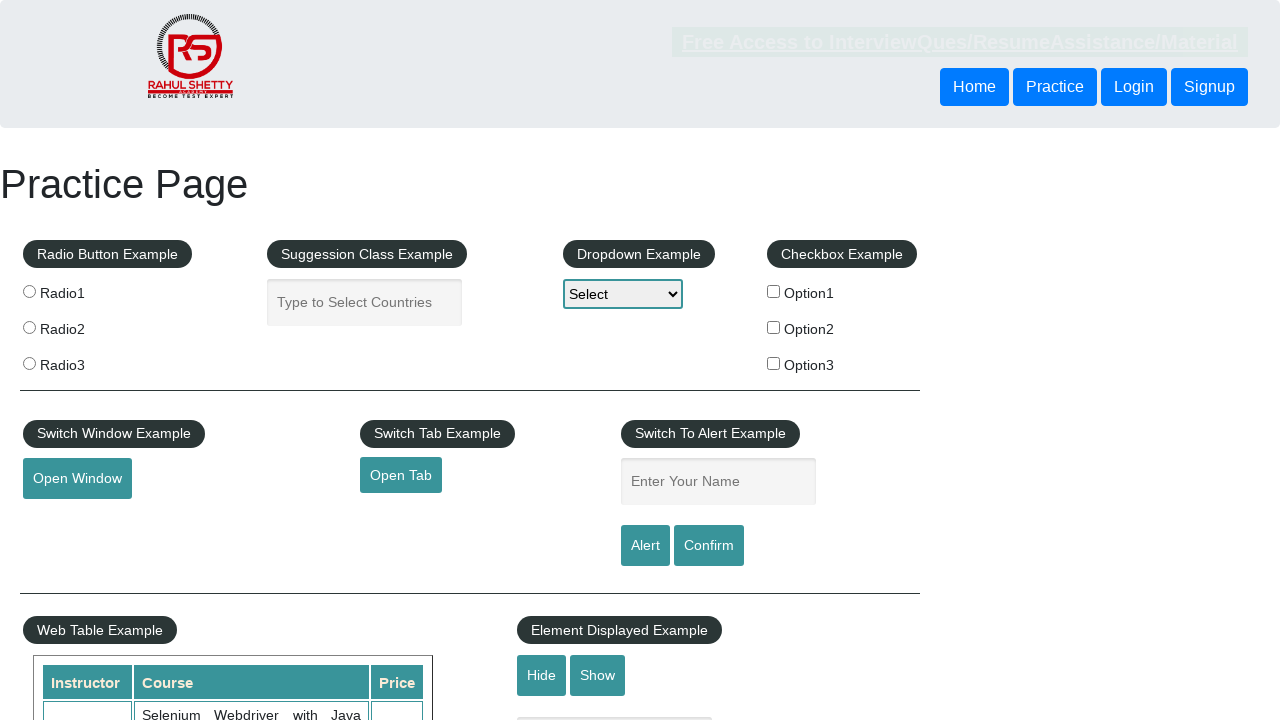

Clicked checkbox #checkBoxOption1 to select it at (774, 291) on #checkBoxOption1
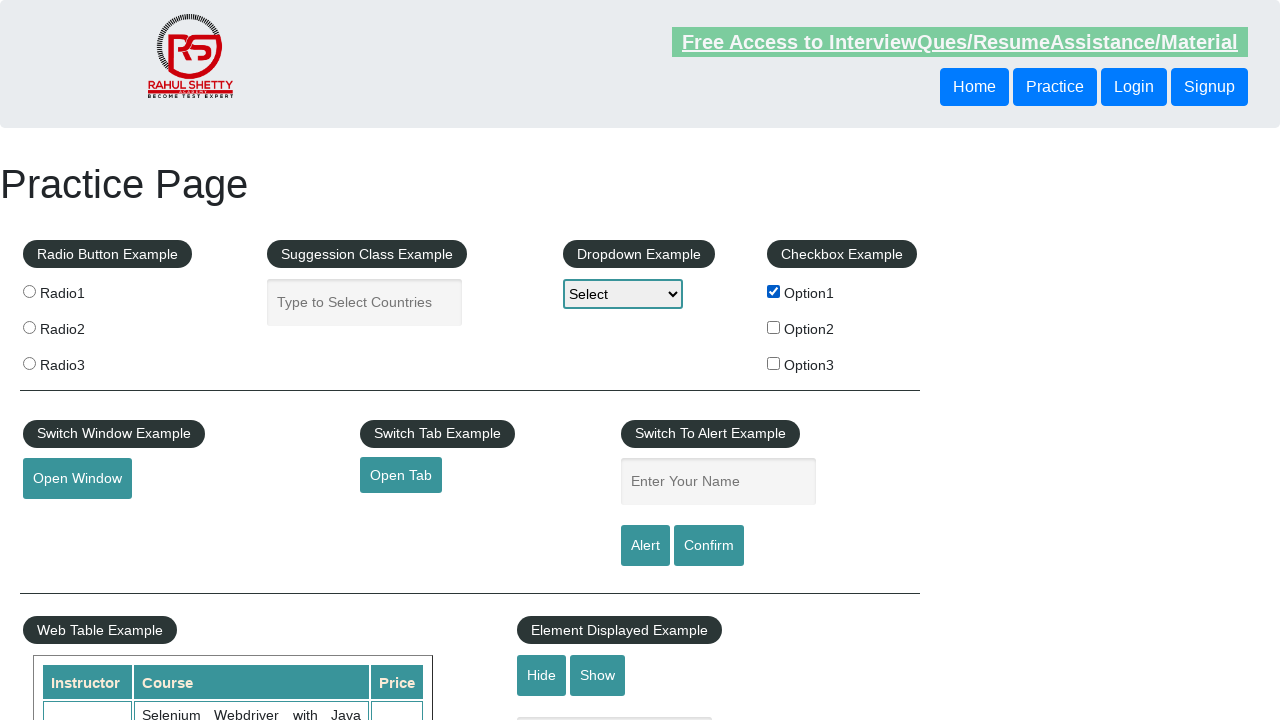

Verified that checkbox #checkBoxOption1 is selected
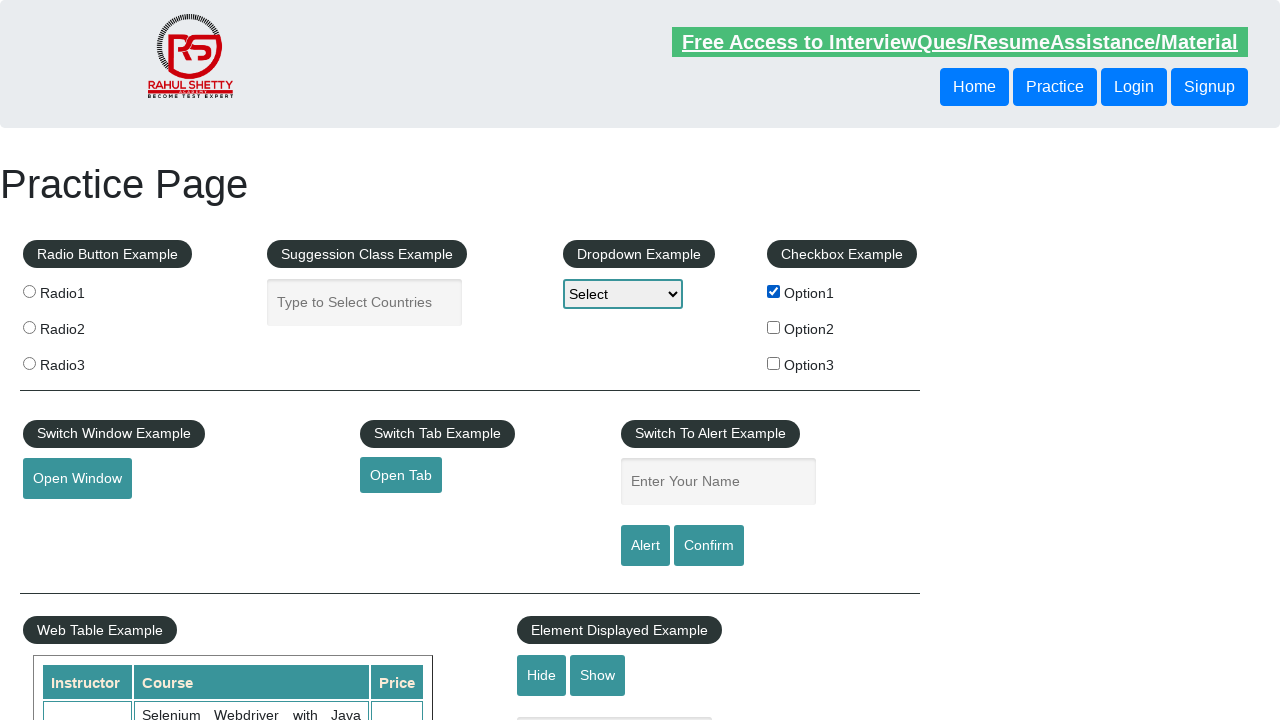

Clicked checkbox #checkBoxOption1 again to unselect it at (774, 291) on #checkBoxOption1
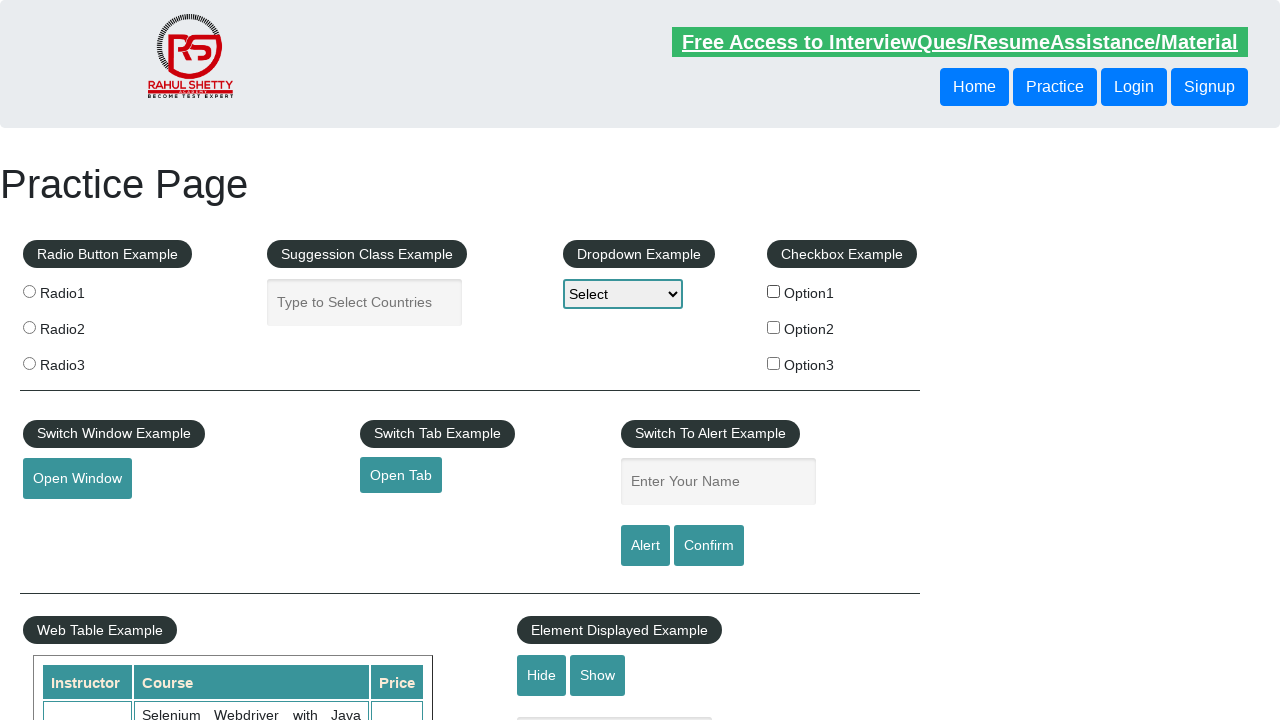

Verified that checkbox #checkBoxOption1 is no longer selected
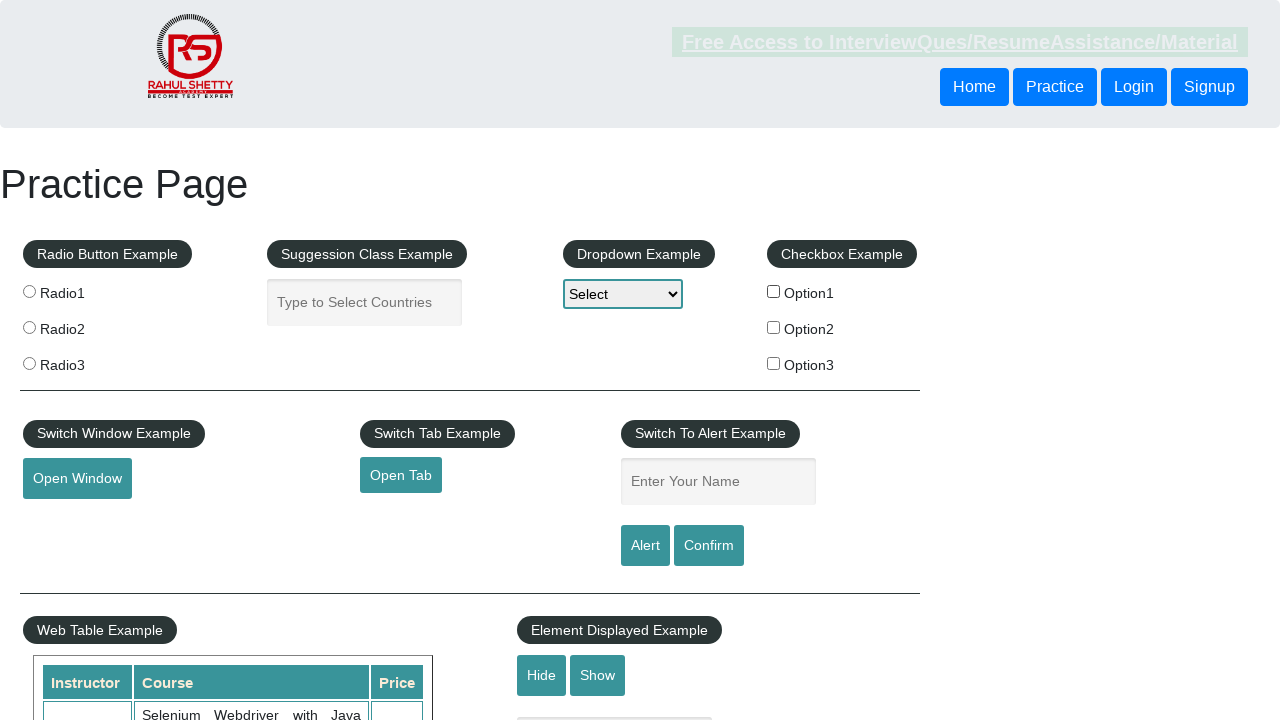

Counted total checkboxes on page: 3
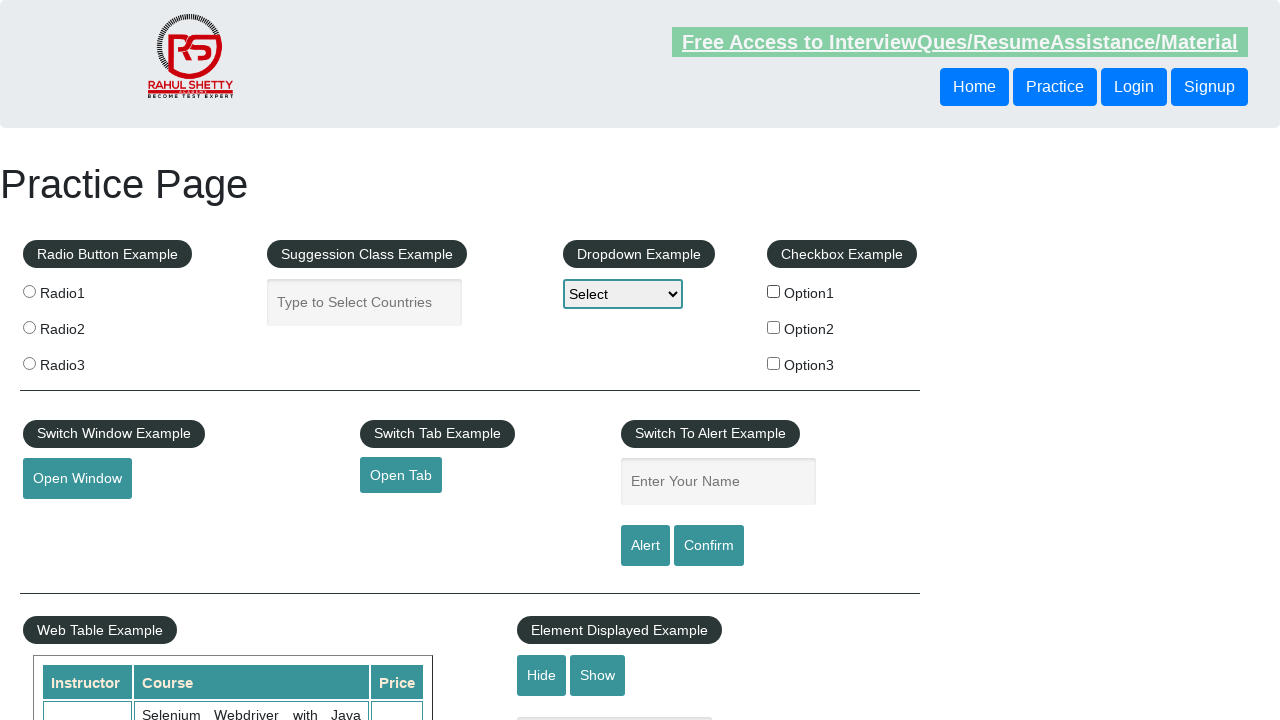

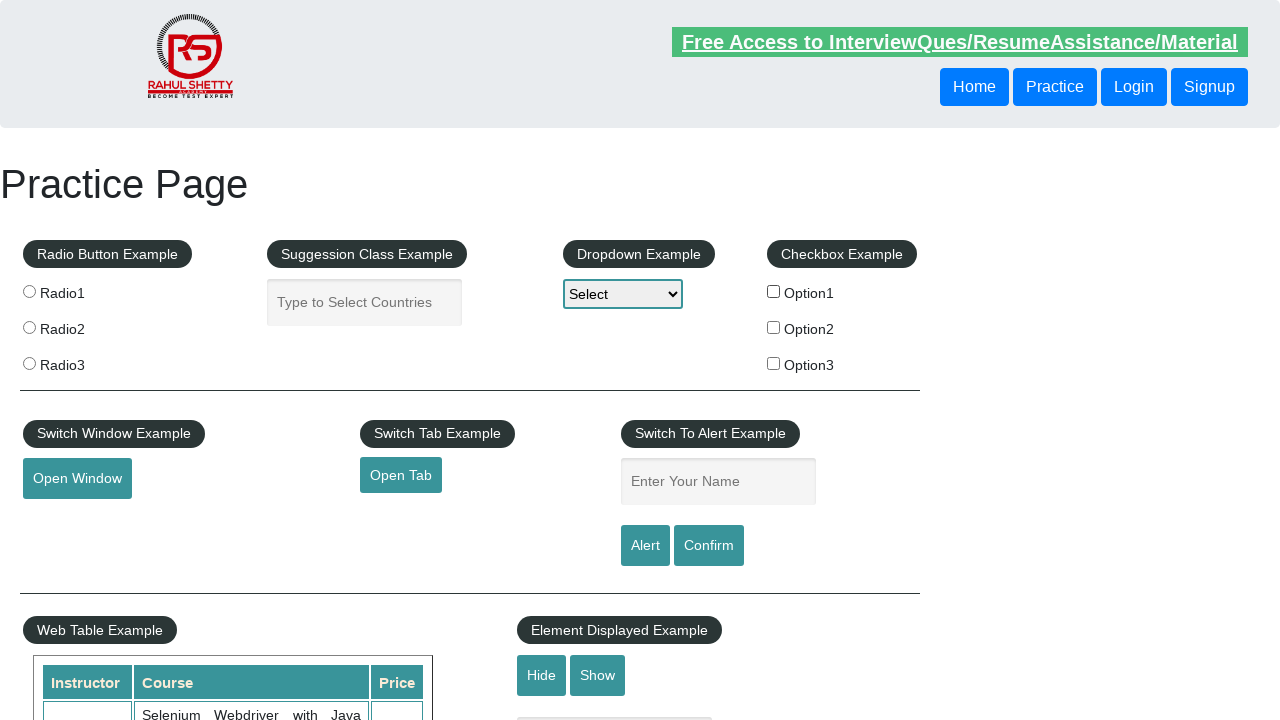